Tests that refreshing the page resets all form fields to empty values

Starting URL: https://cac-tat.s3.eu-central-1.amazonaws.com/index.html

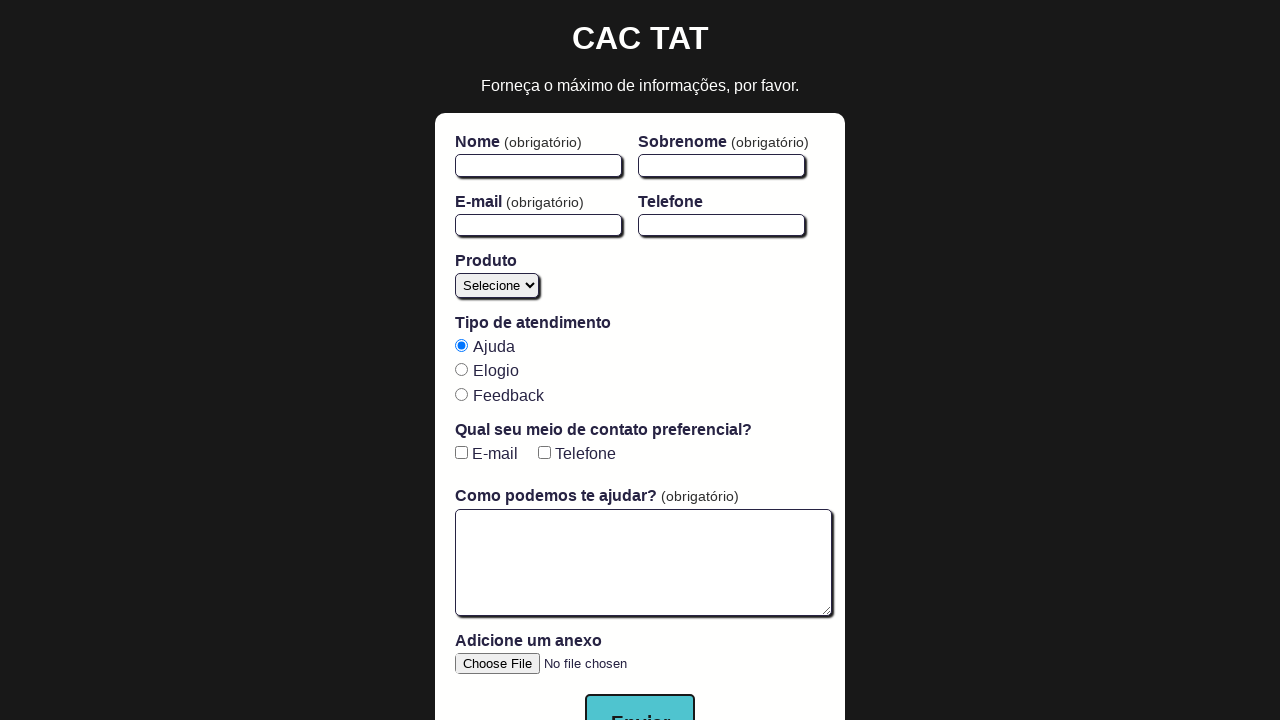

Filled firstName field with 'Test' on #firstName
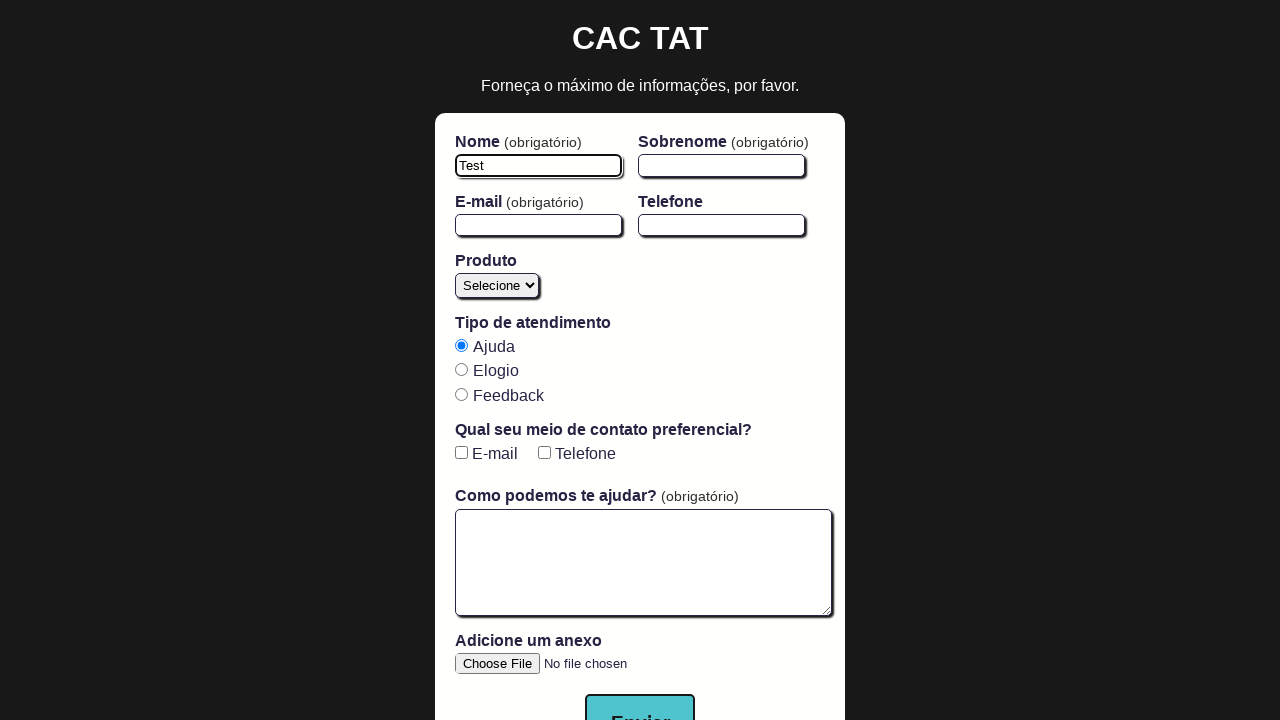

Filled lastName field with 'User' on #lastName
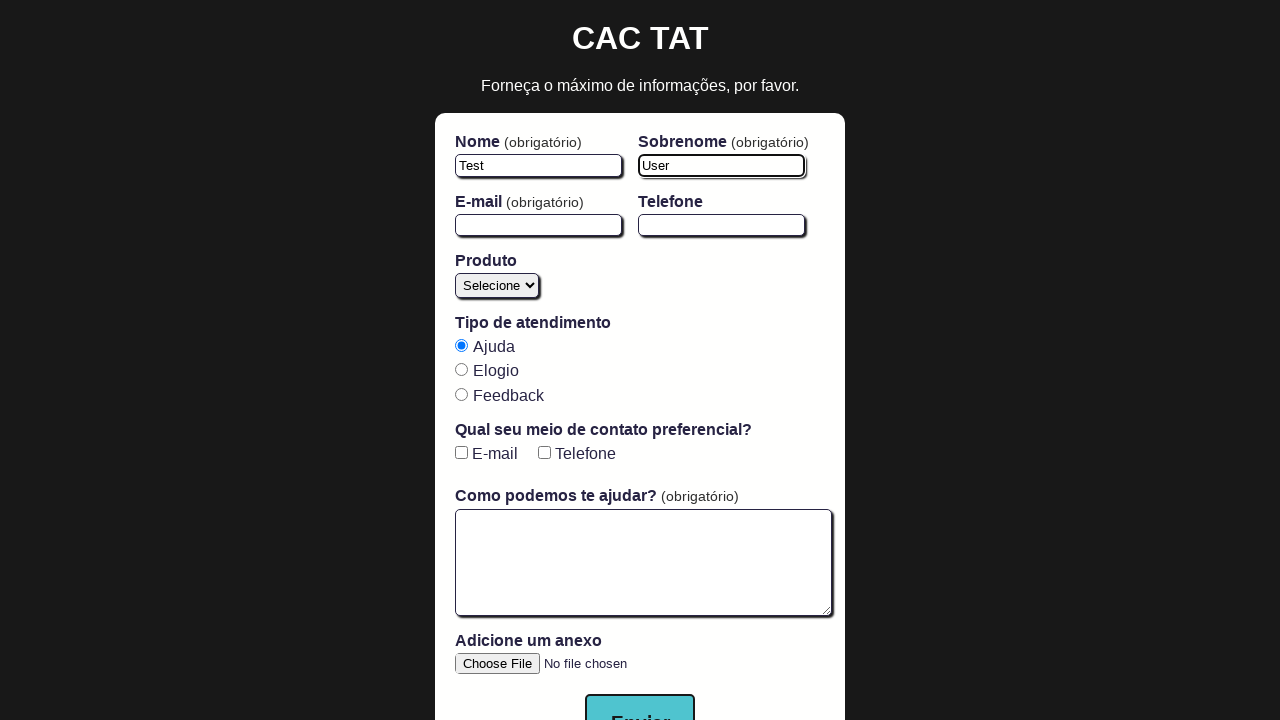

Filled email field with 'test@example.com' on #email
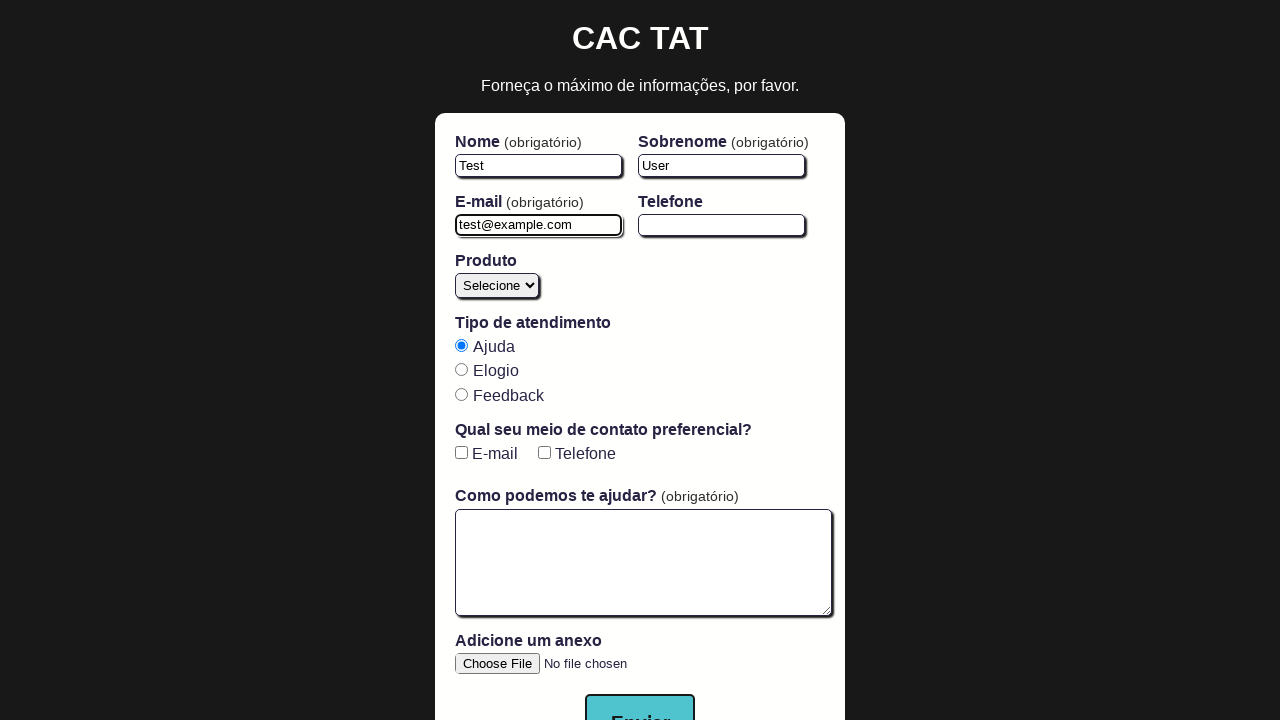

Refreshed page to reset form
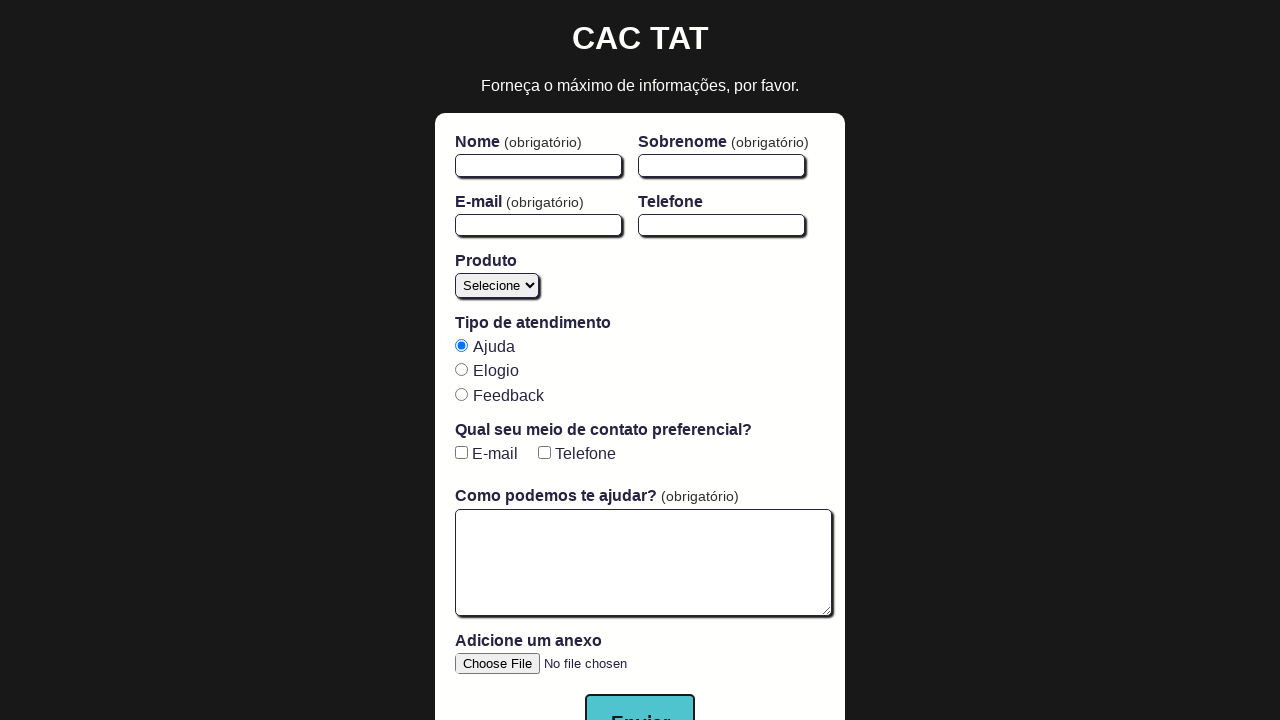

Verified firstName field is empty
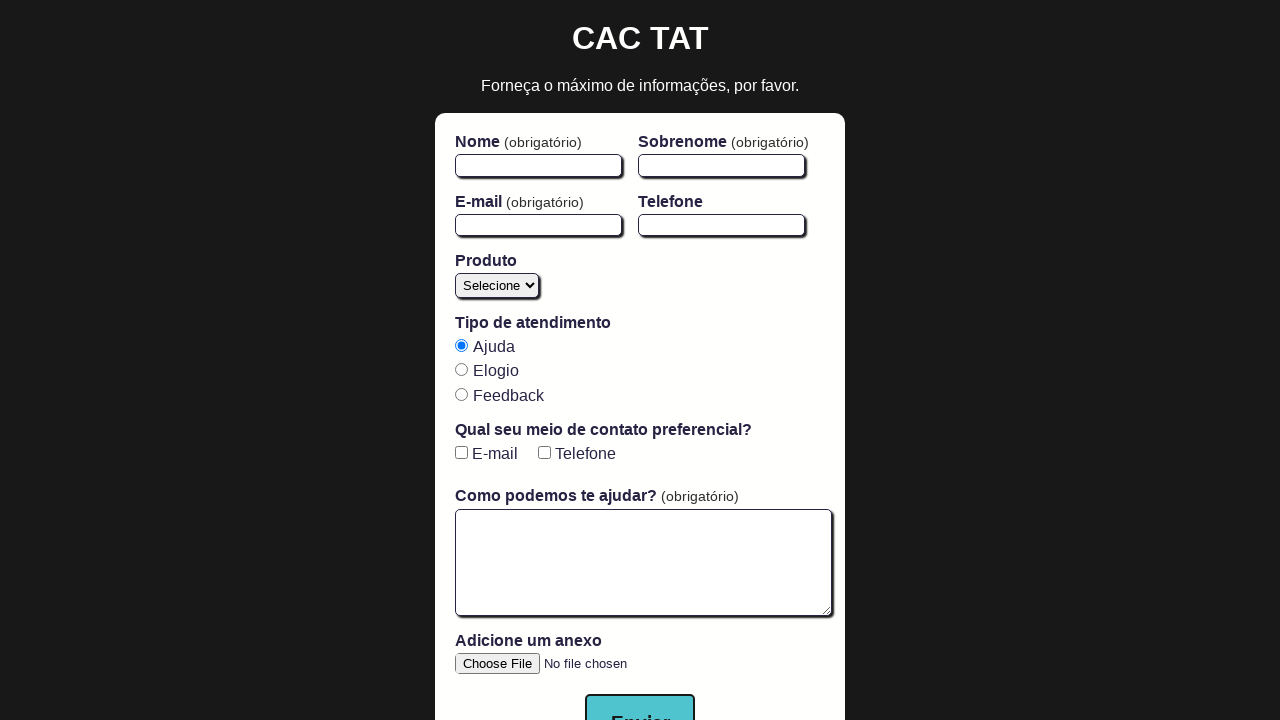

Verified lastName field is empty
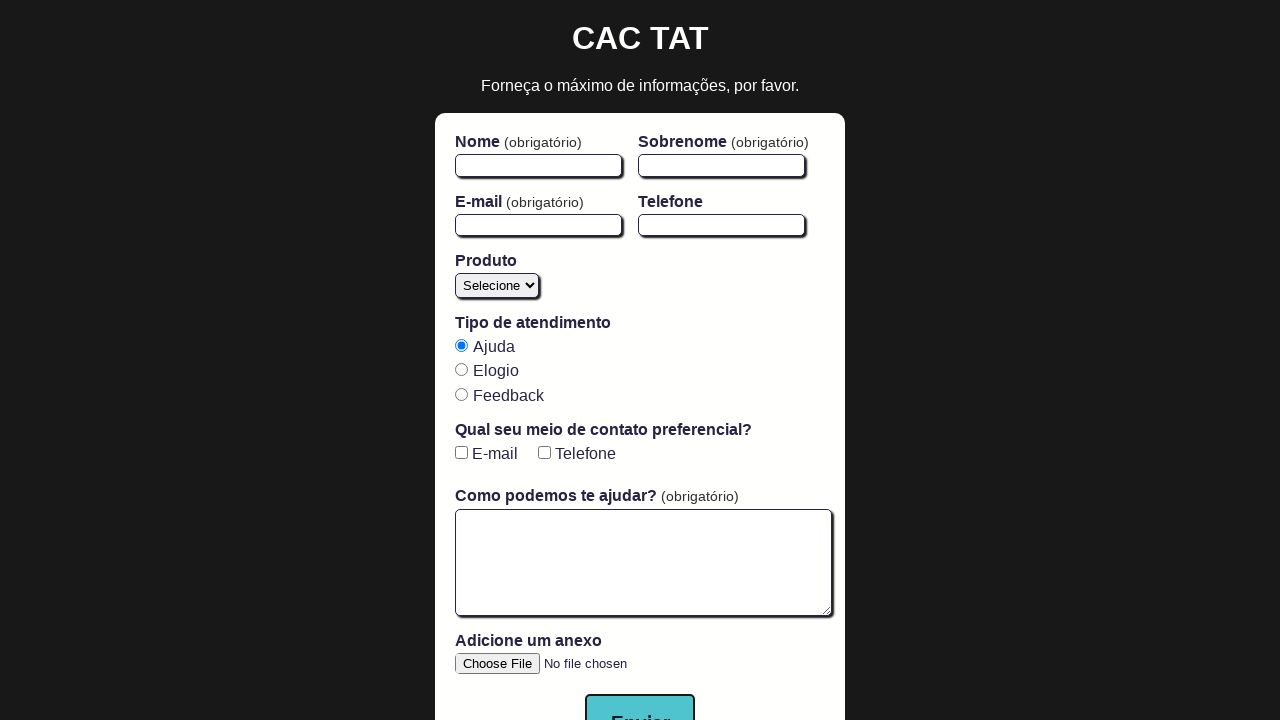

Verified email field is empty
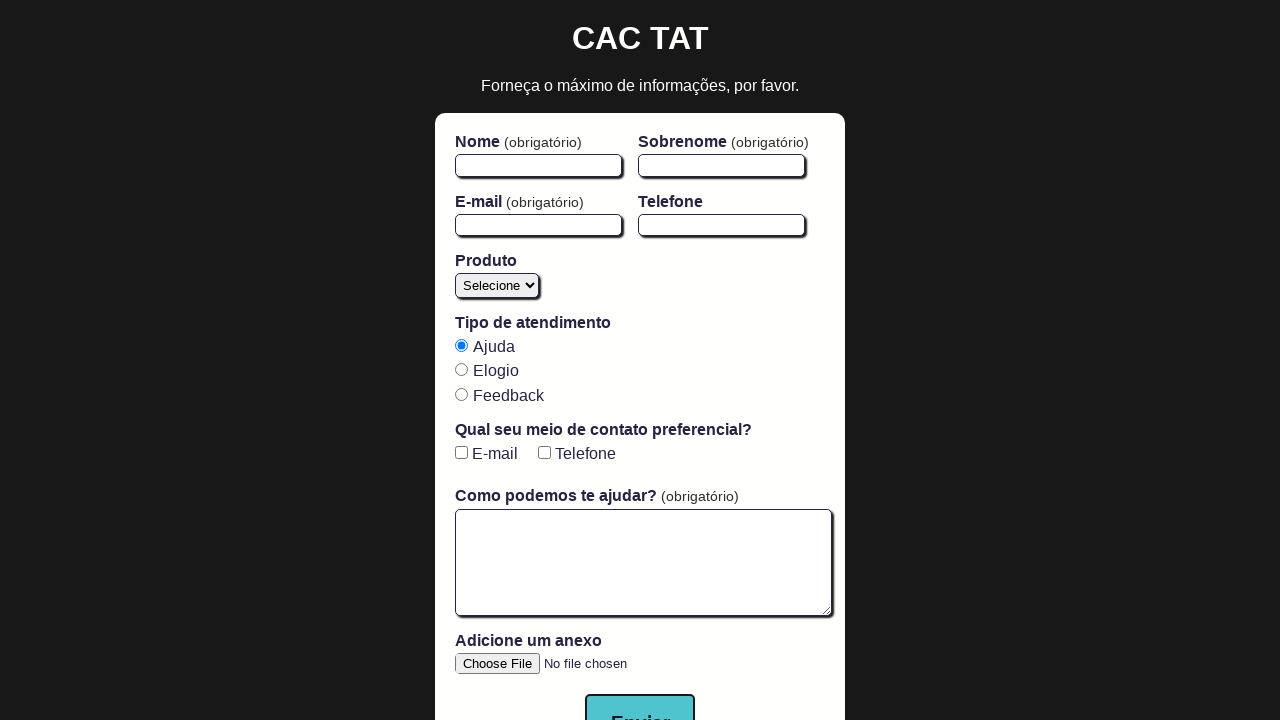

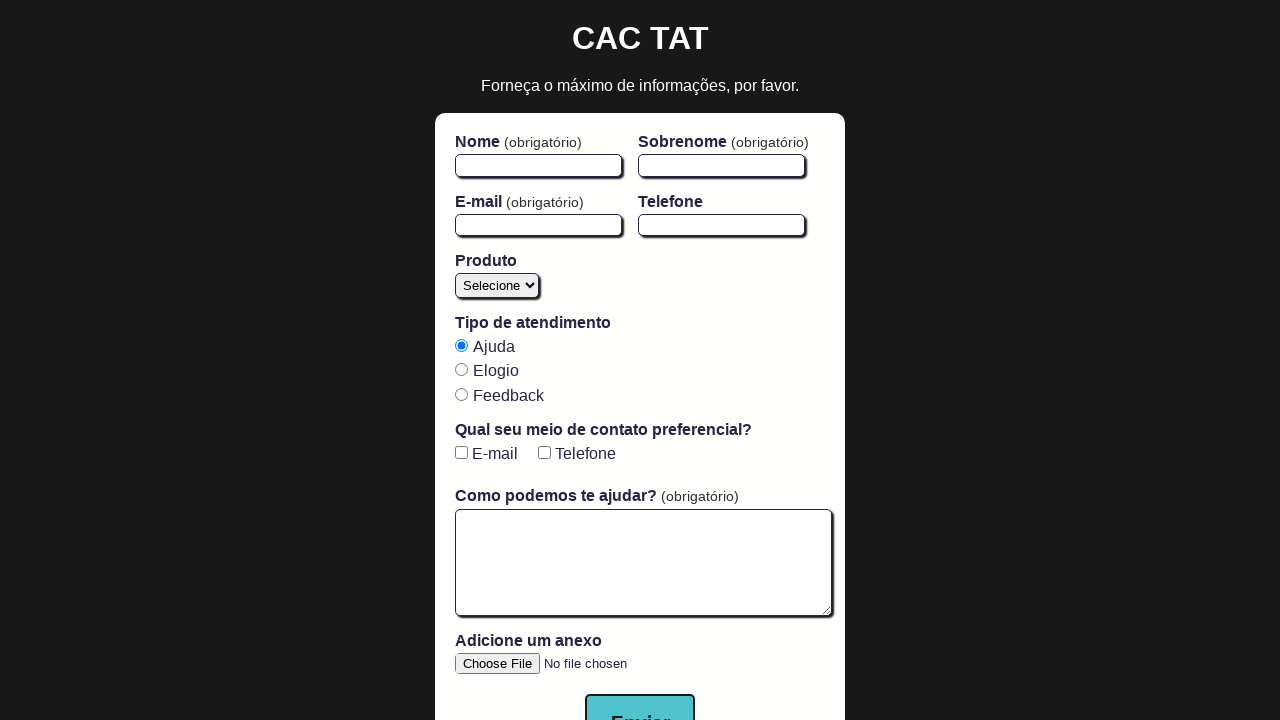